Performs a drag and drop action by offset from the draggable element to a specific coordinate position

Starting URL: https://crossbrowsertesting.github.io/drag-and-drop

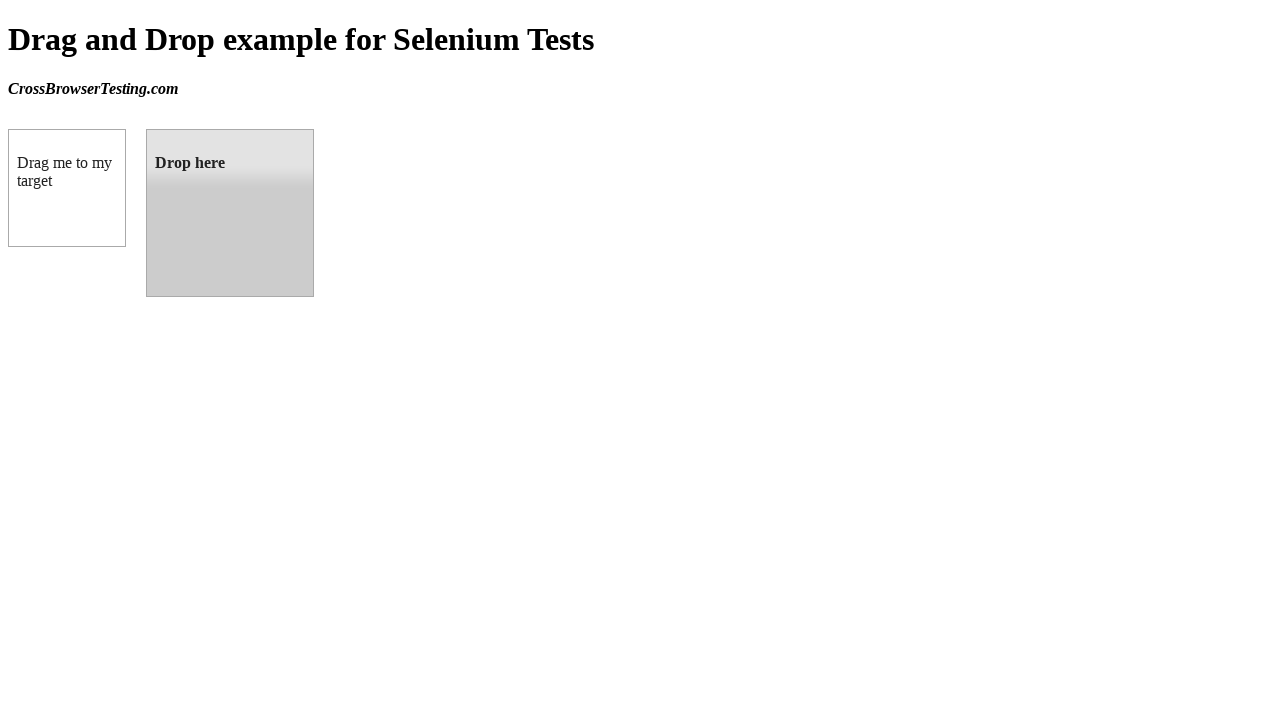

Located draggable element with id 'draggable'
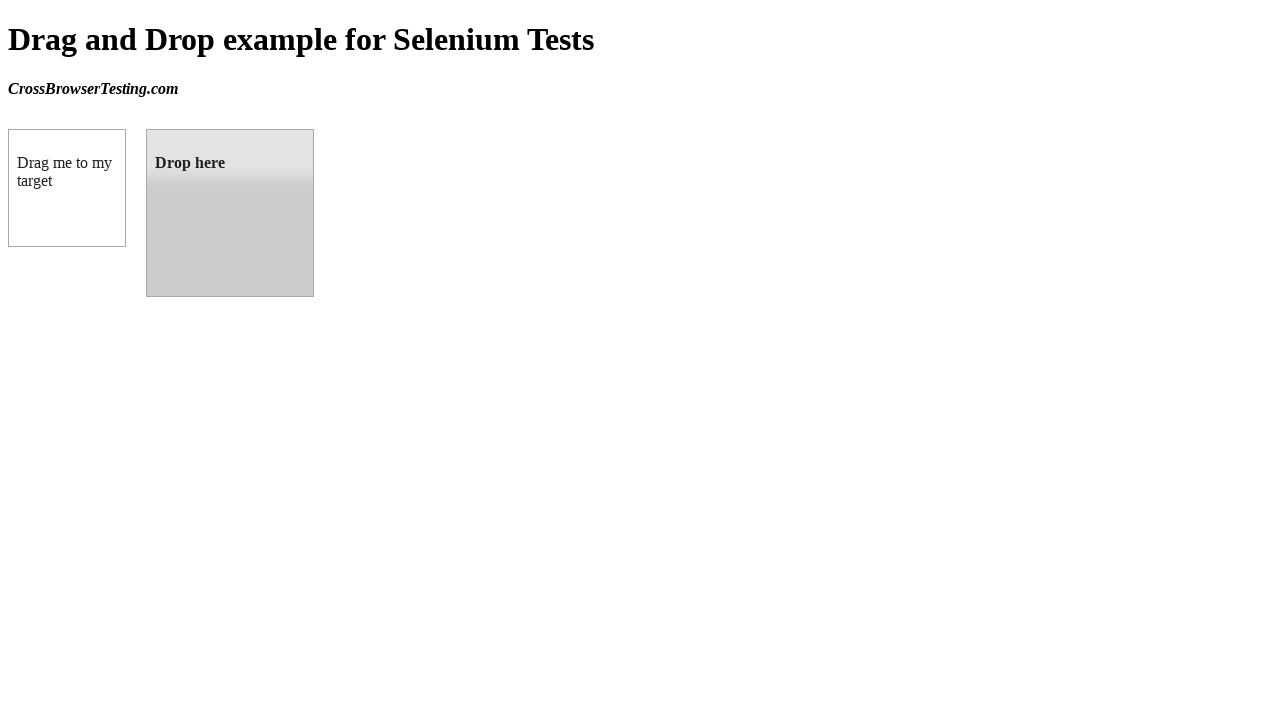

Located droppable target element with id 'droppable'
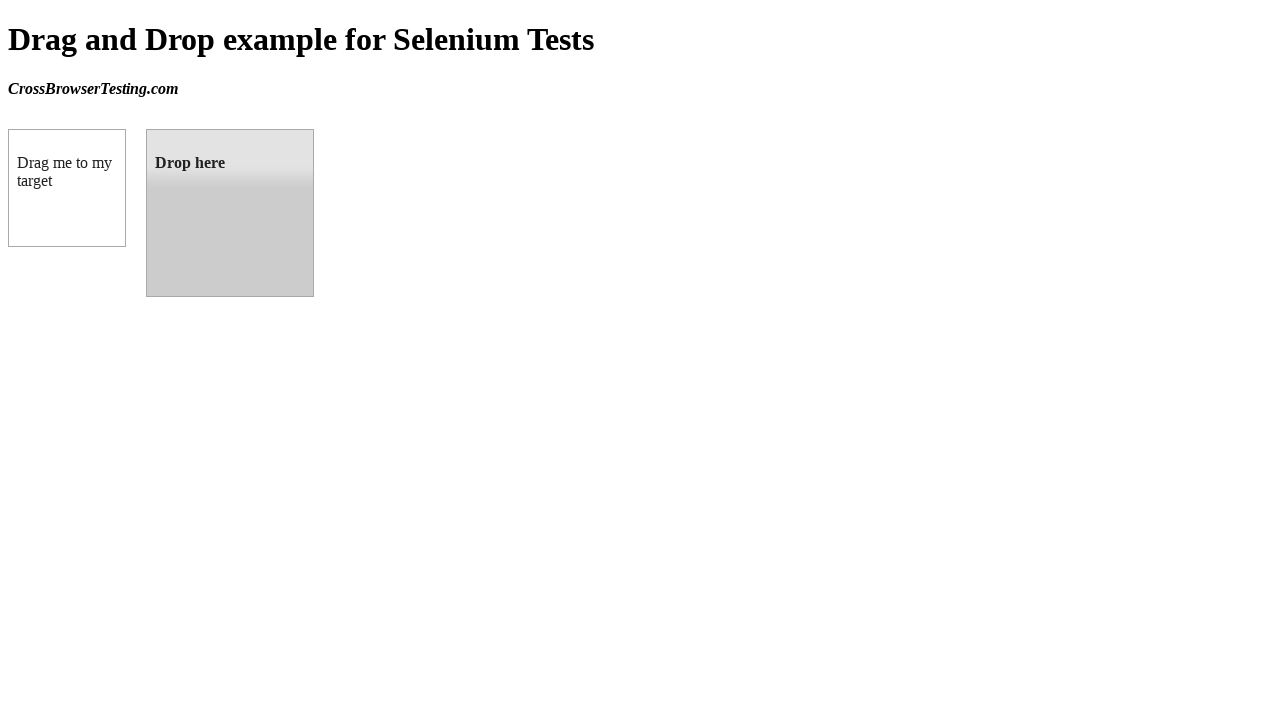

Retrieved bounding box coordinates of target element
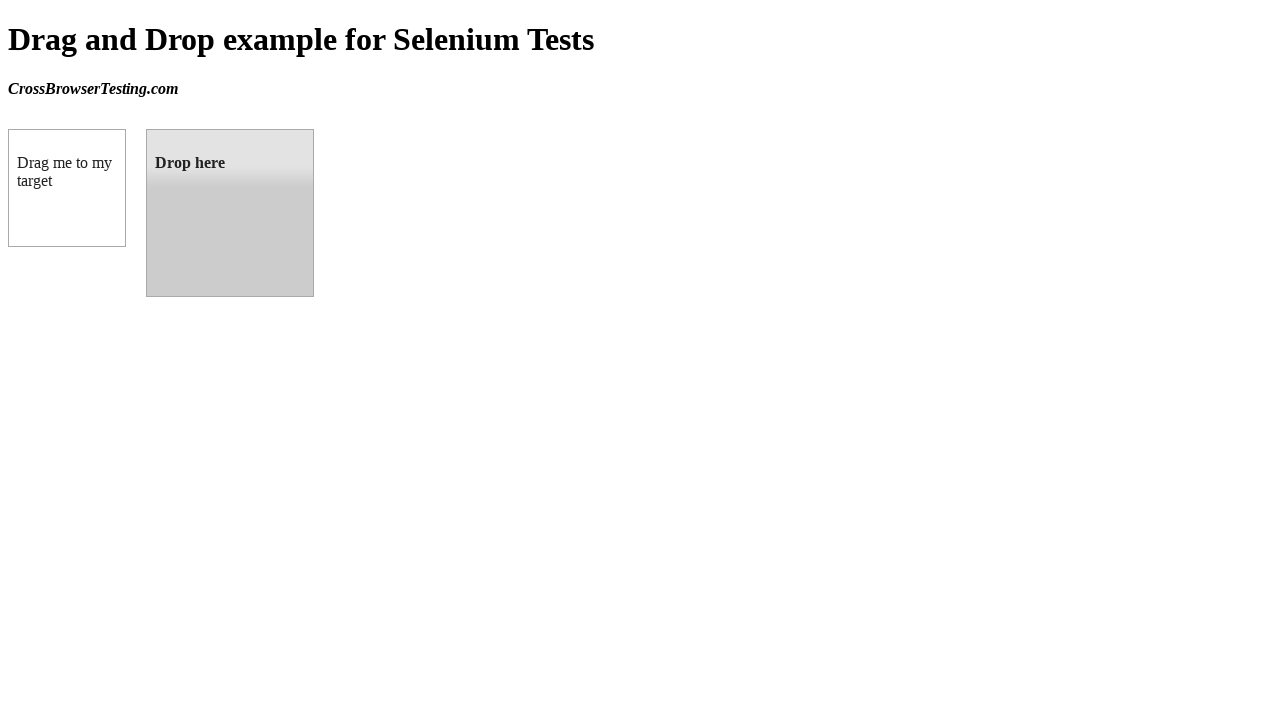

Performed drag and drop action from draggable element to droppable target at (230, 213)
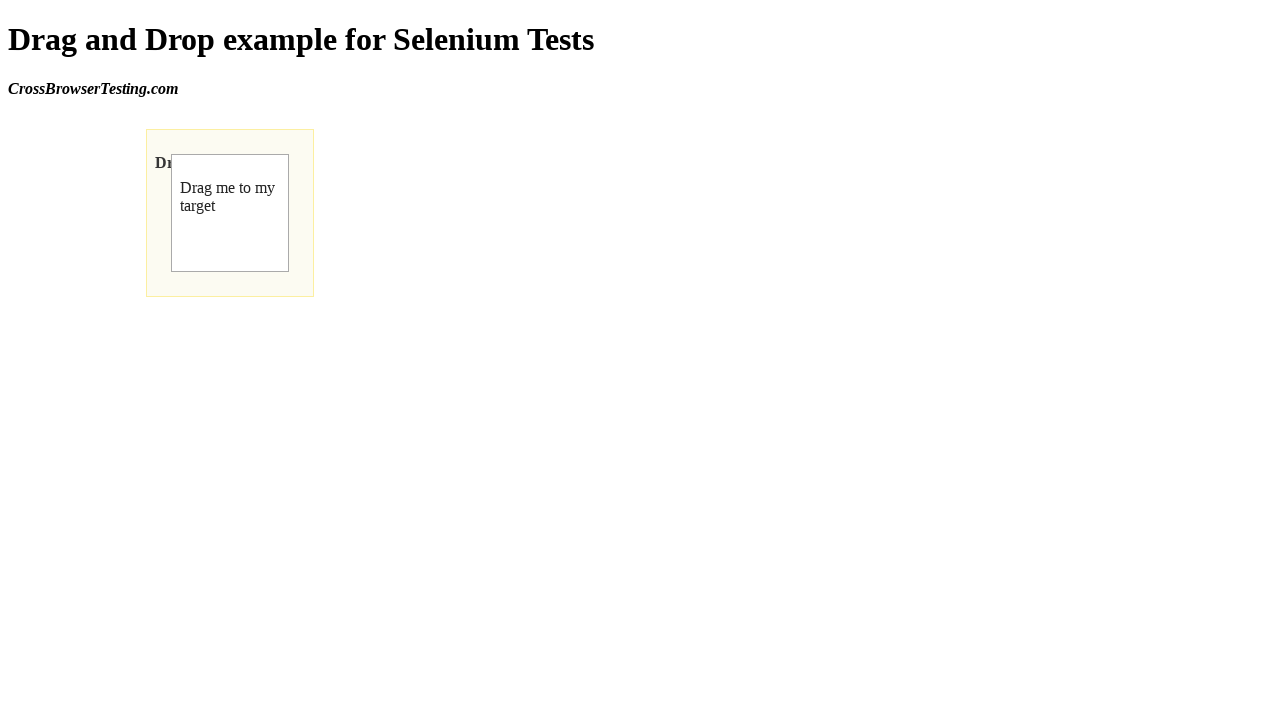

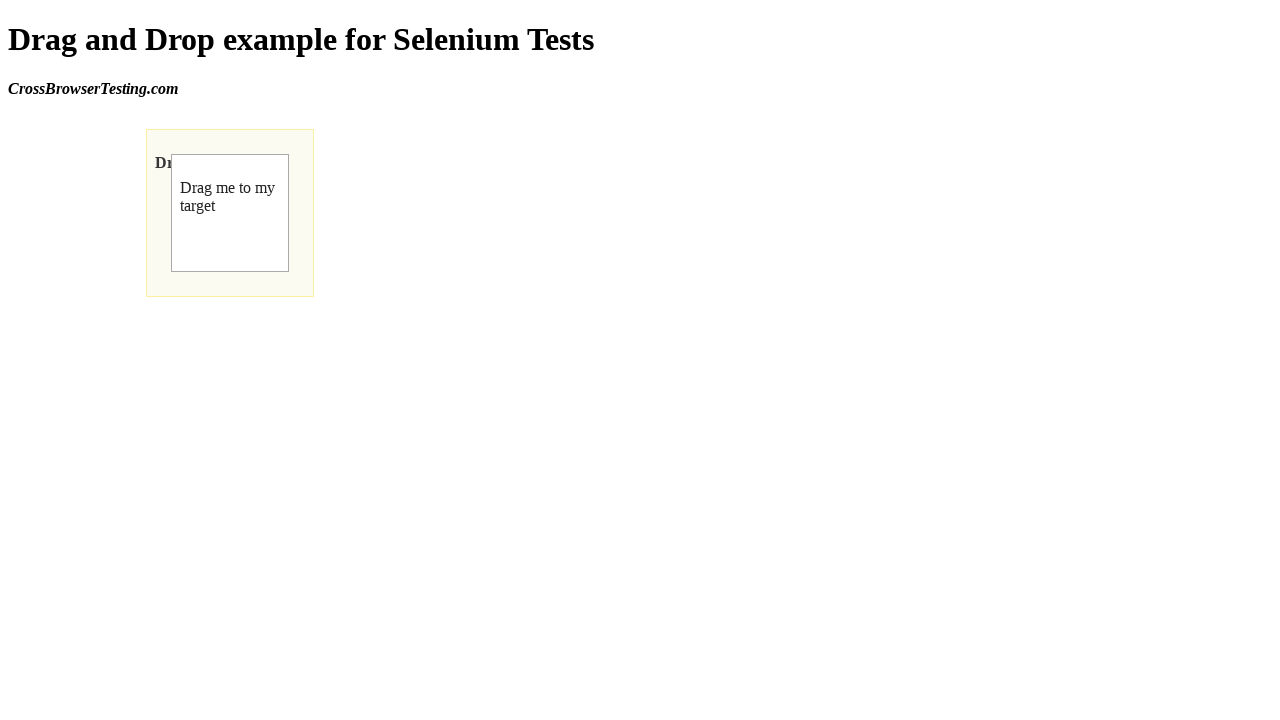